Verifies that the homepage title matches the expected "OrangeHRM" text

Starting URL: https://opensource-demo.orangehrmlive.com/

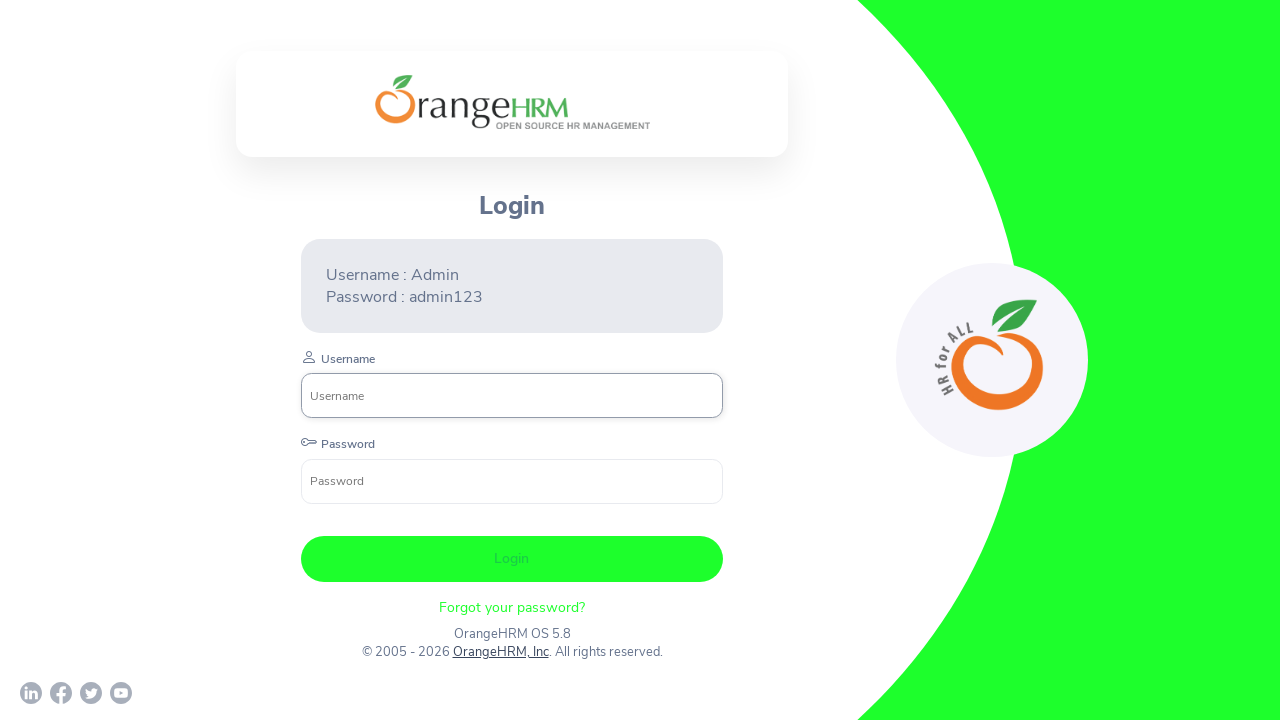

Navigated to OrangeHRM homepage
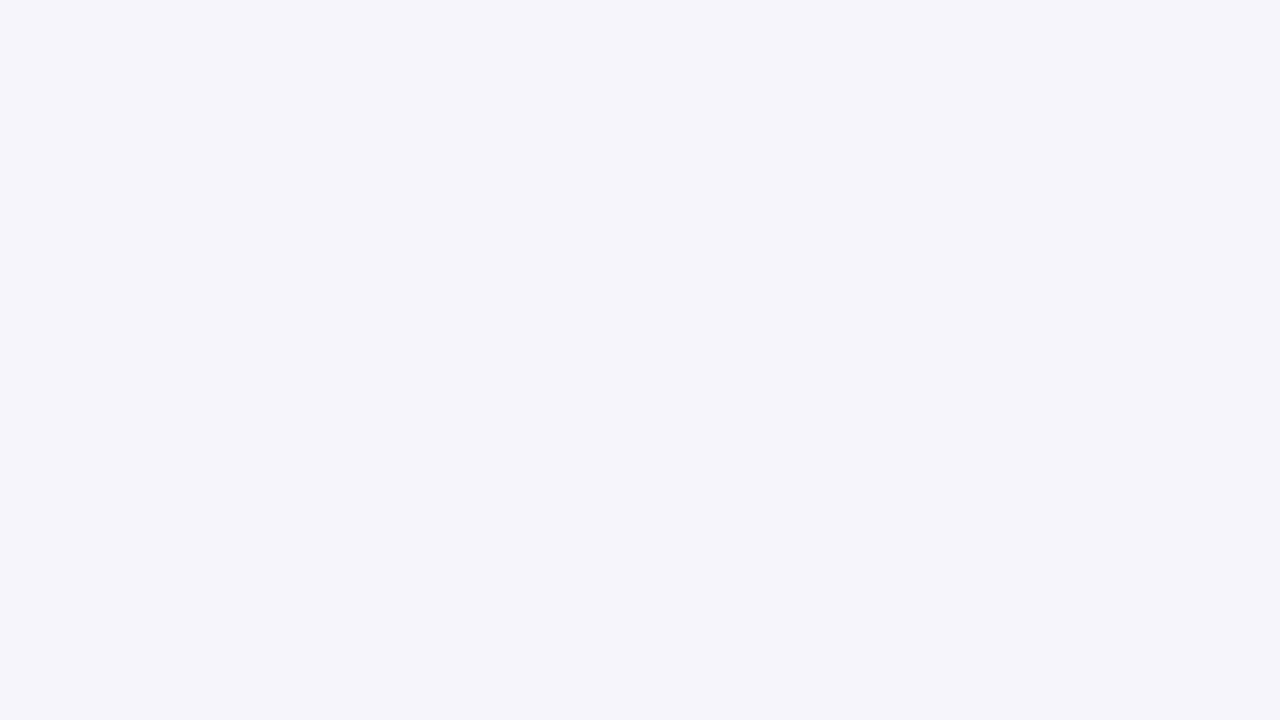

Retrieved page title
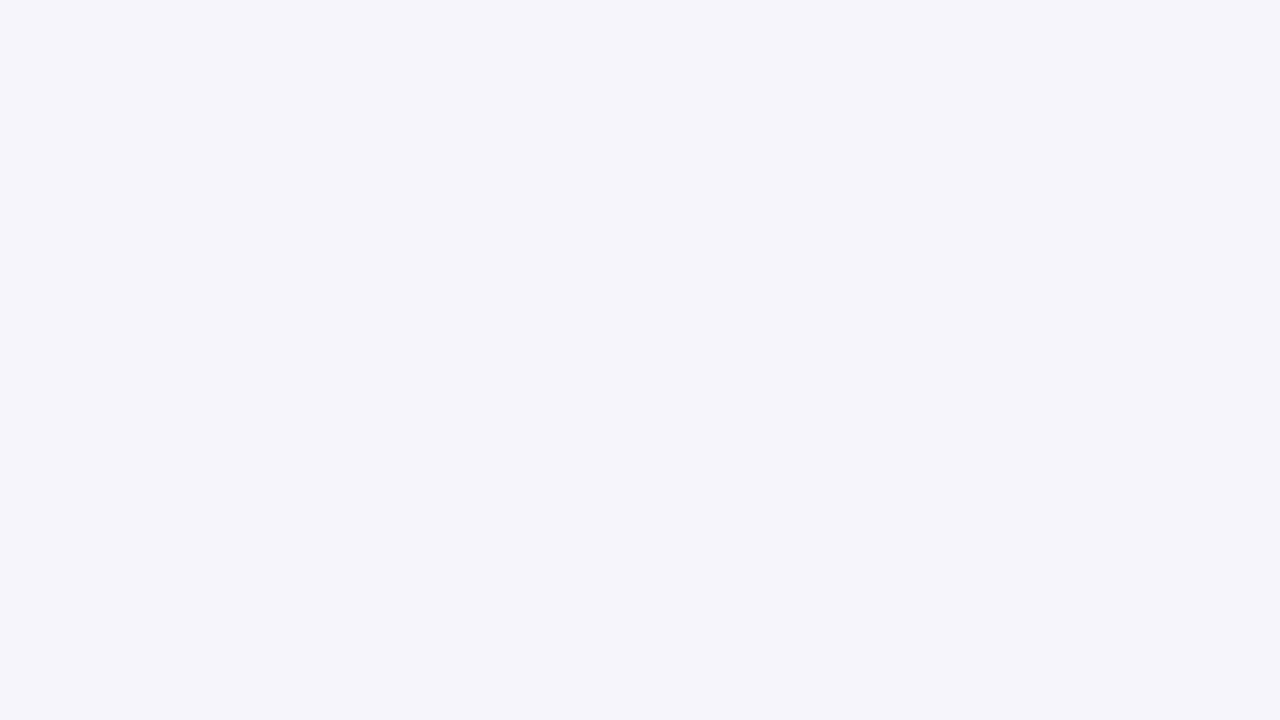

Verified page title matches 'OrangeHRM'
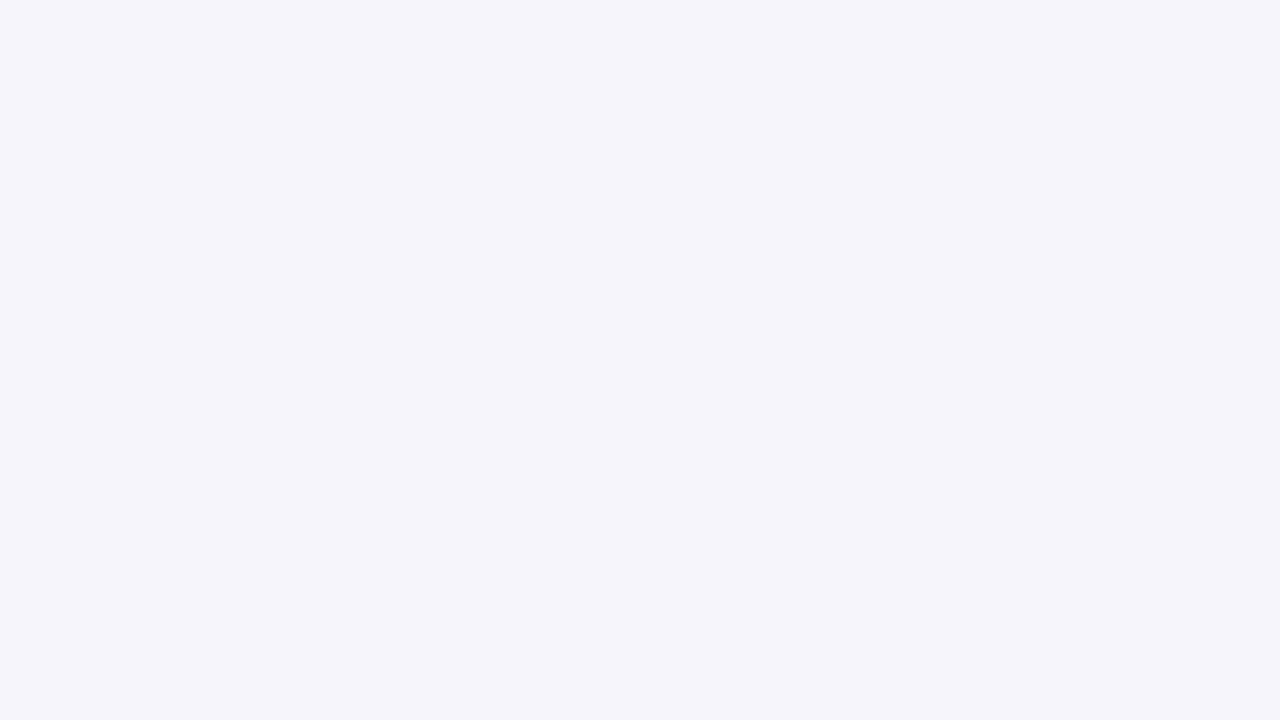

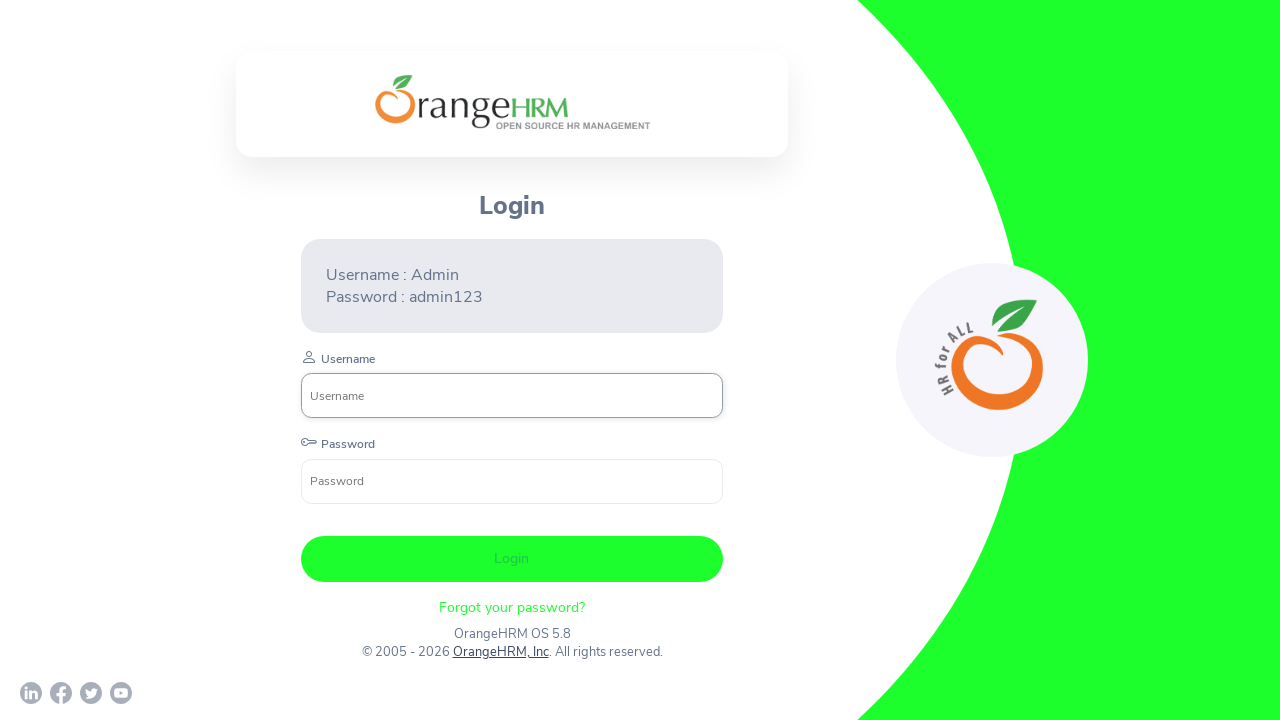